Tests element state checking by navigating to Dynamic Controls page and verifying various element states

Starting URL: http://the-internet.herokuapp.com/

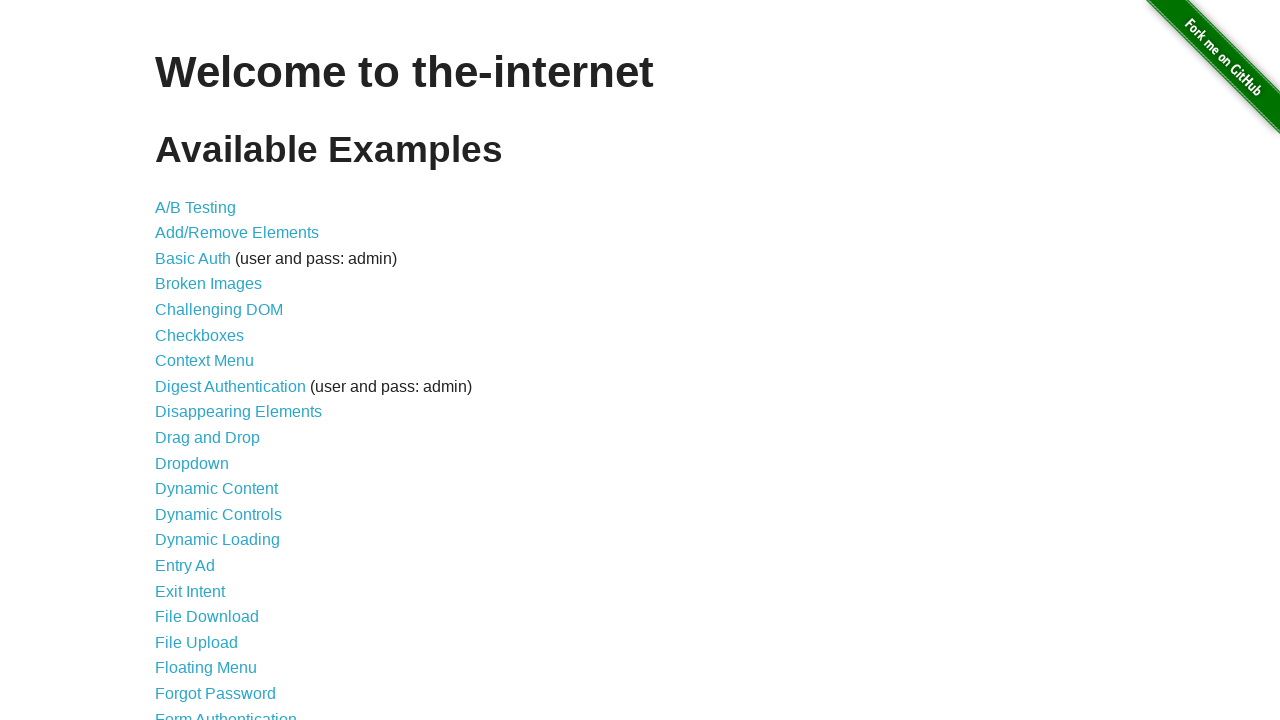

Clicked on Dynamic Controls link at (218, 514) on xpath=//a[contains(text(),'Dynamic Controls')]
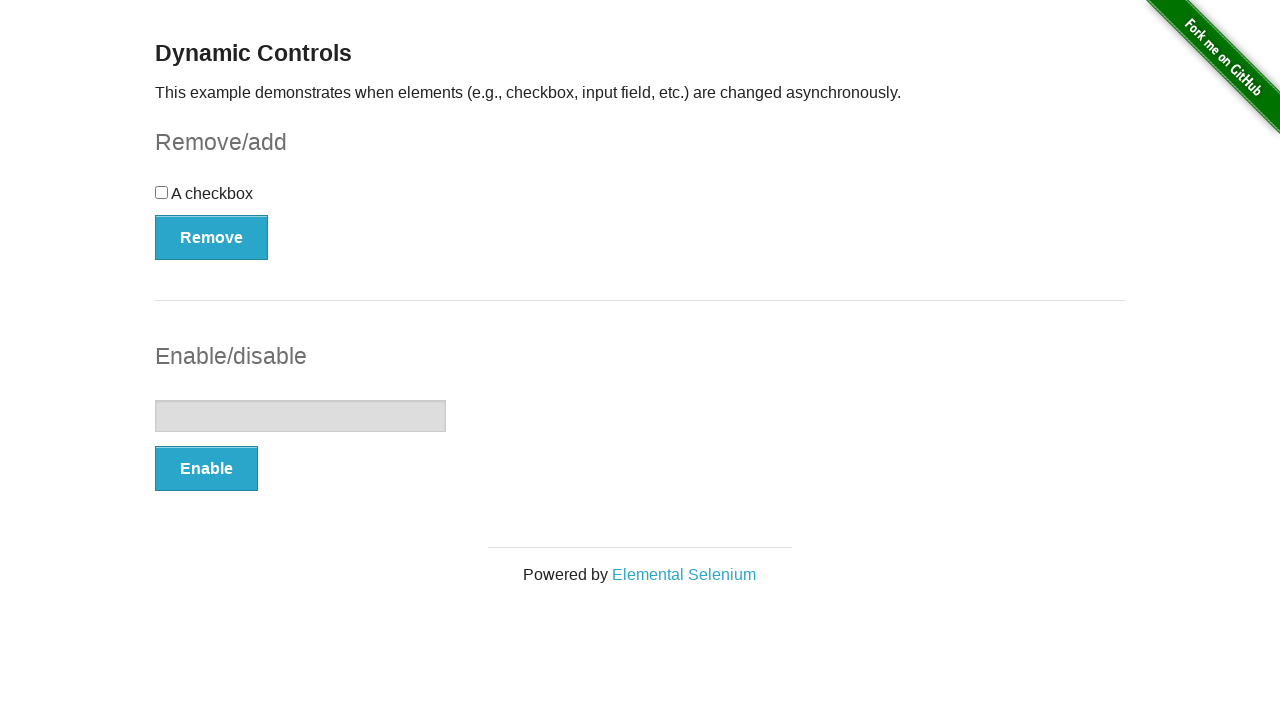

Checkbox element is visible and ready for verification
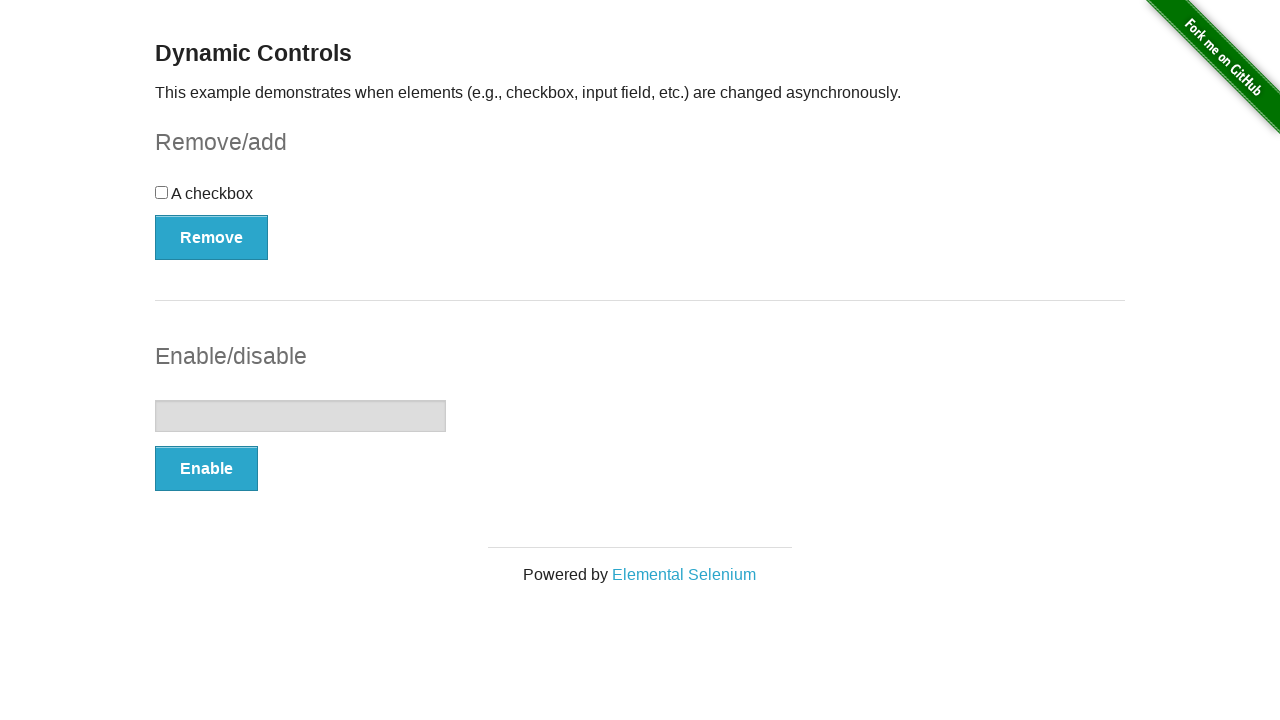

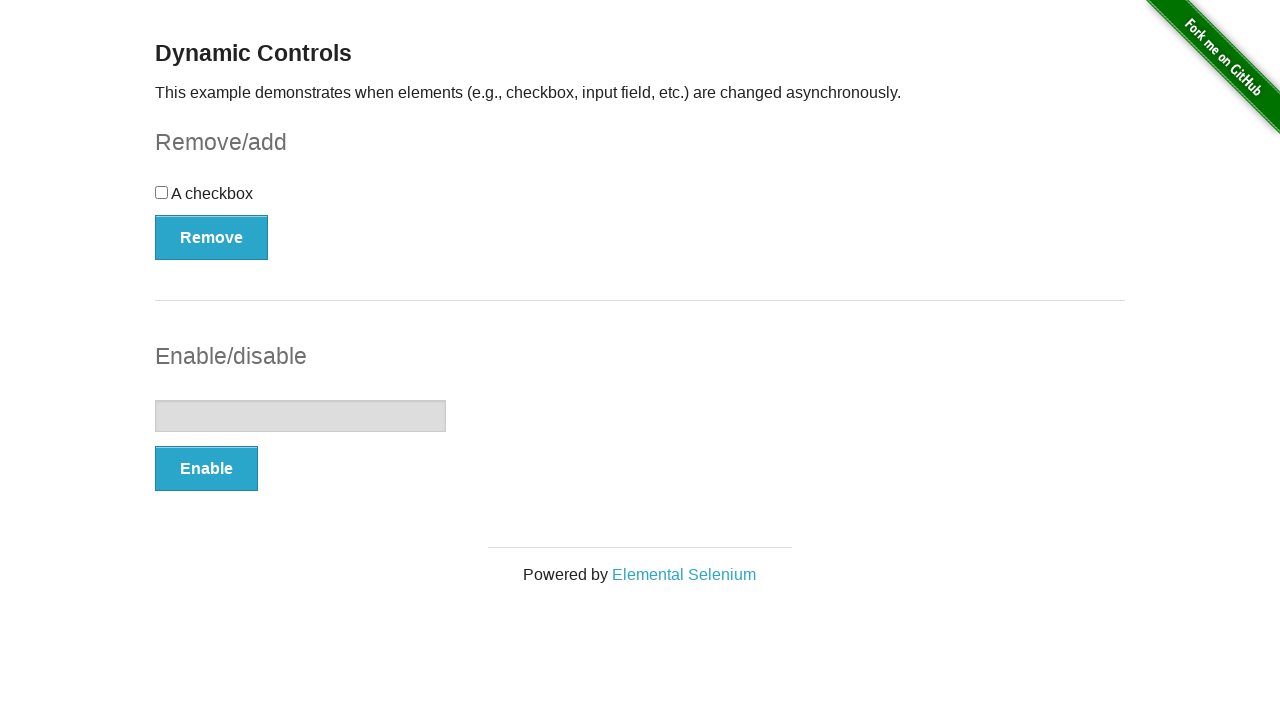